Tests window switching functionality by clicking a link that opens a new window, extracting text from the child window, and using that information in the parent window

Starting URL: https://rahulshettyacademy.com/loginpagePractise/#

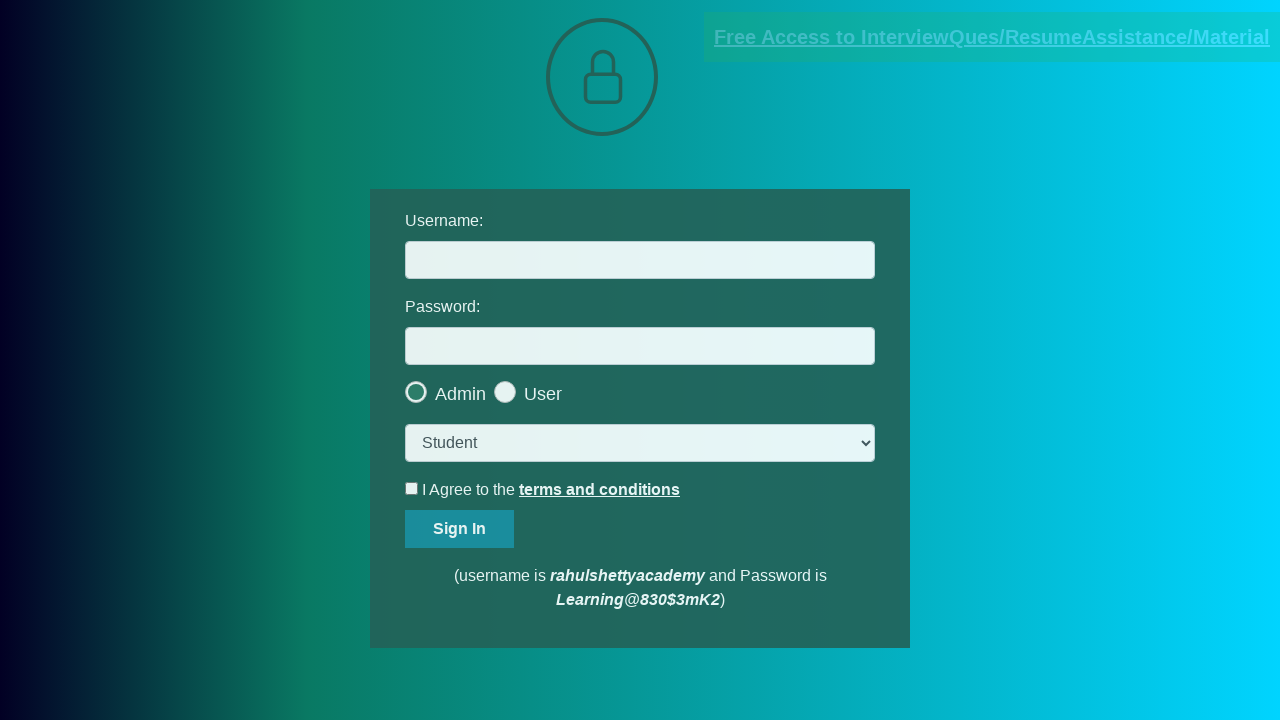

Clicked blinking text link to open new window at (992, 37) on .blinkingText
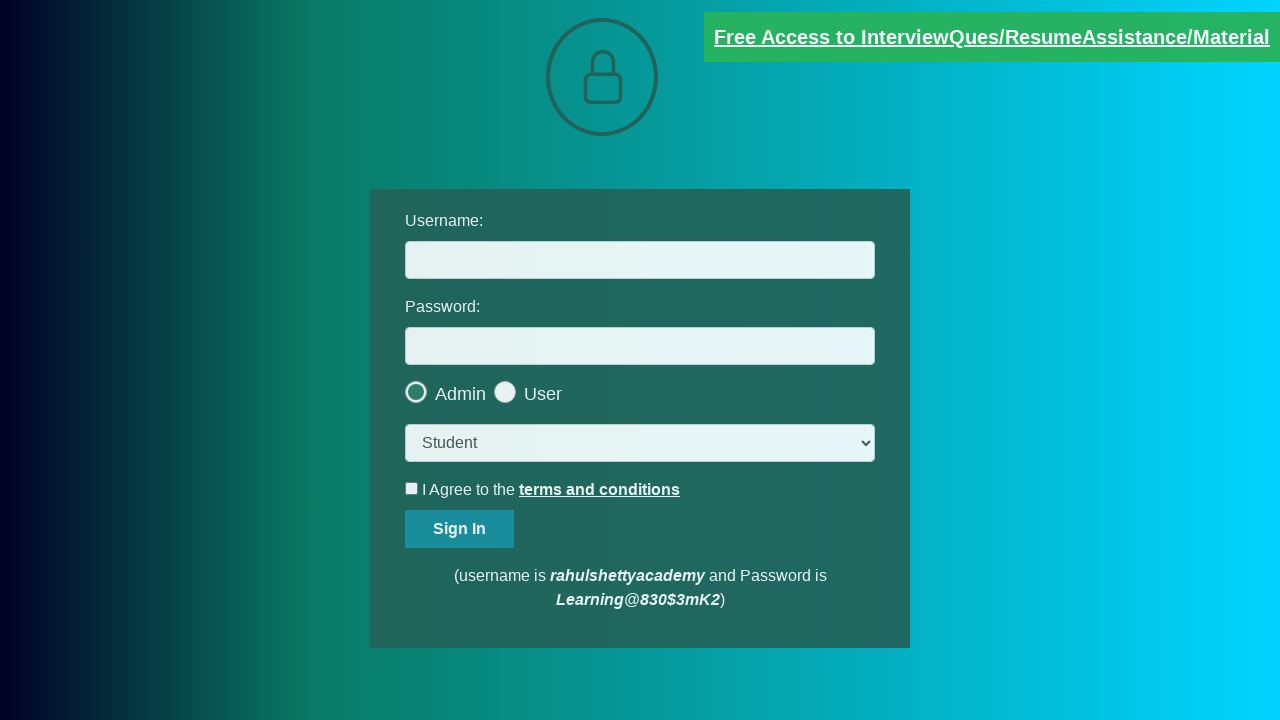

New window opened and reference captured
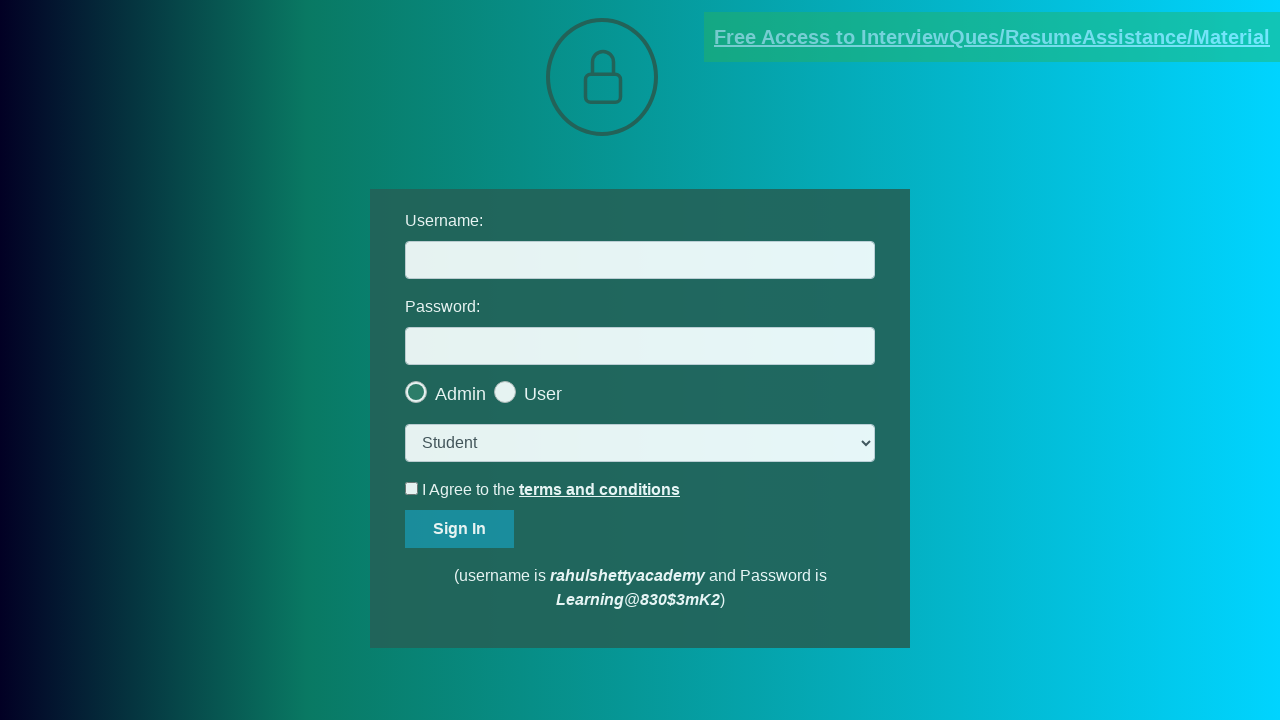

Waited for red text element to load in child window
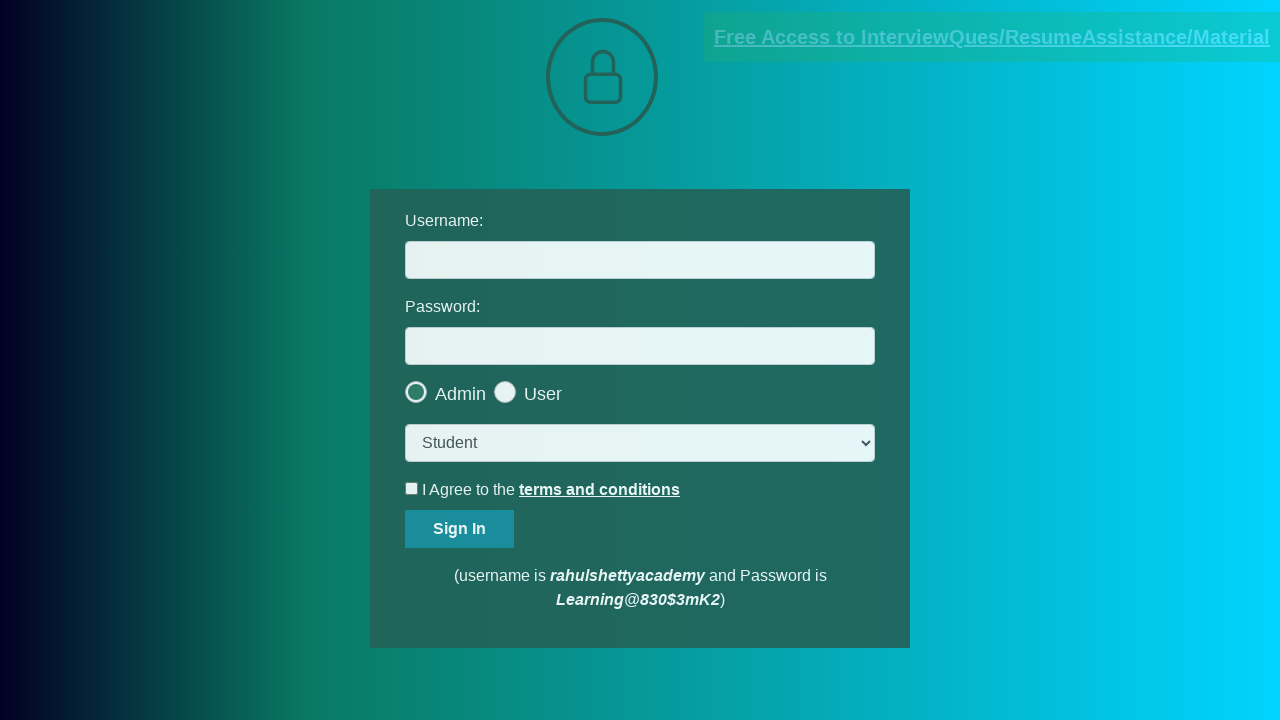

Extracted text from child window red element
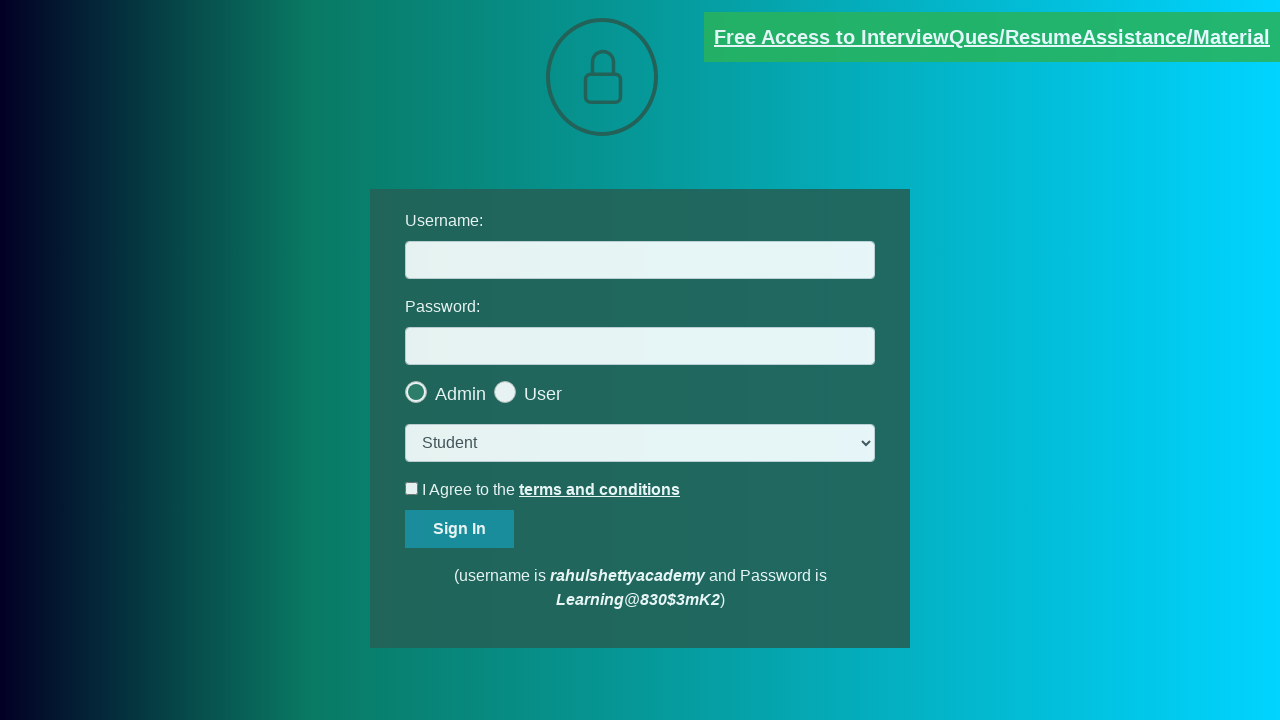

Parsed email address from child window text: mentor@rahulshettyacademy.com
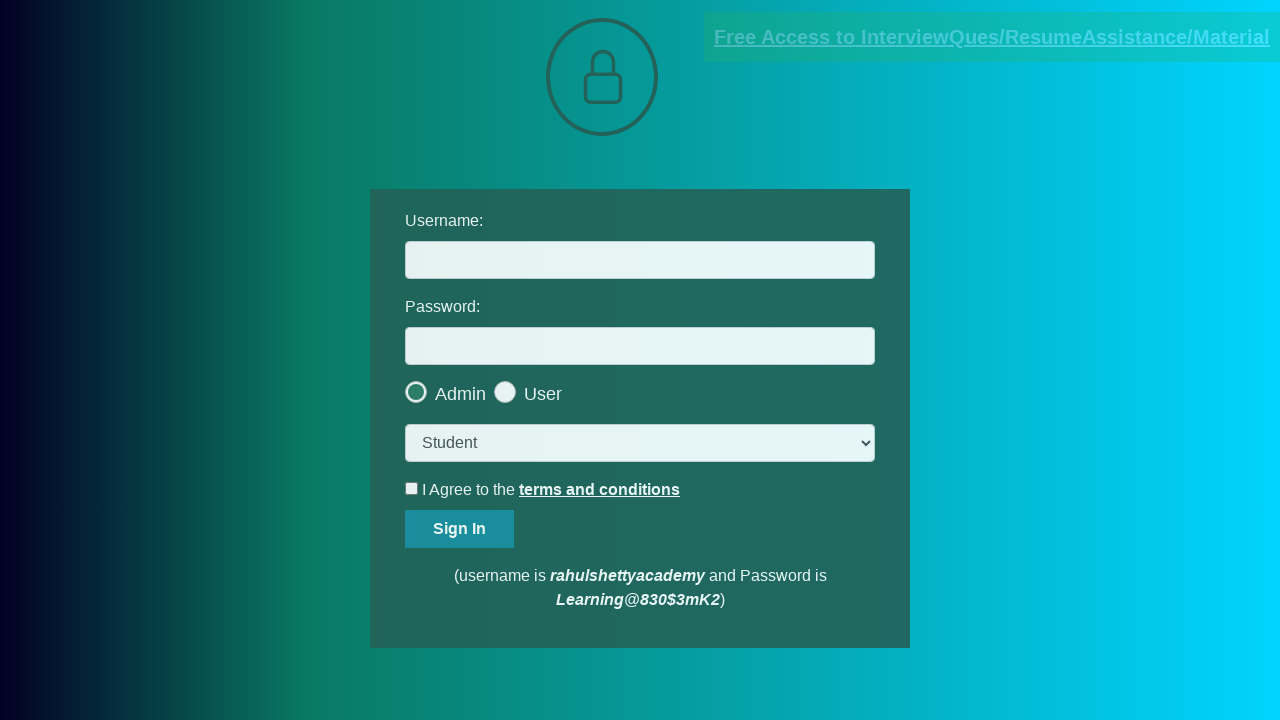

Filled username field with extracted email address in parent window on #username
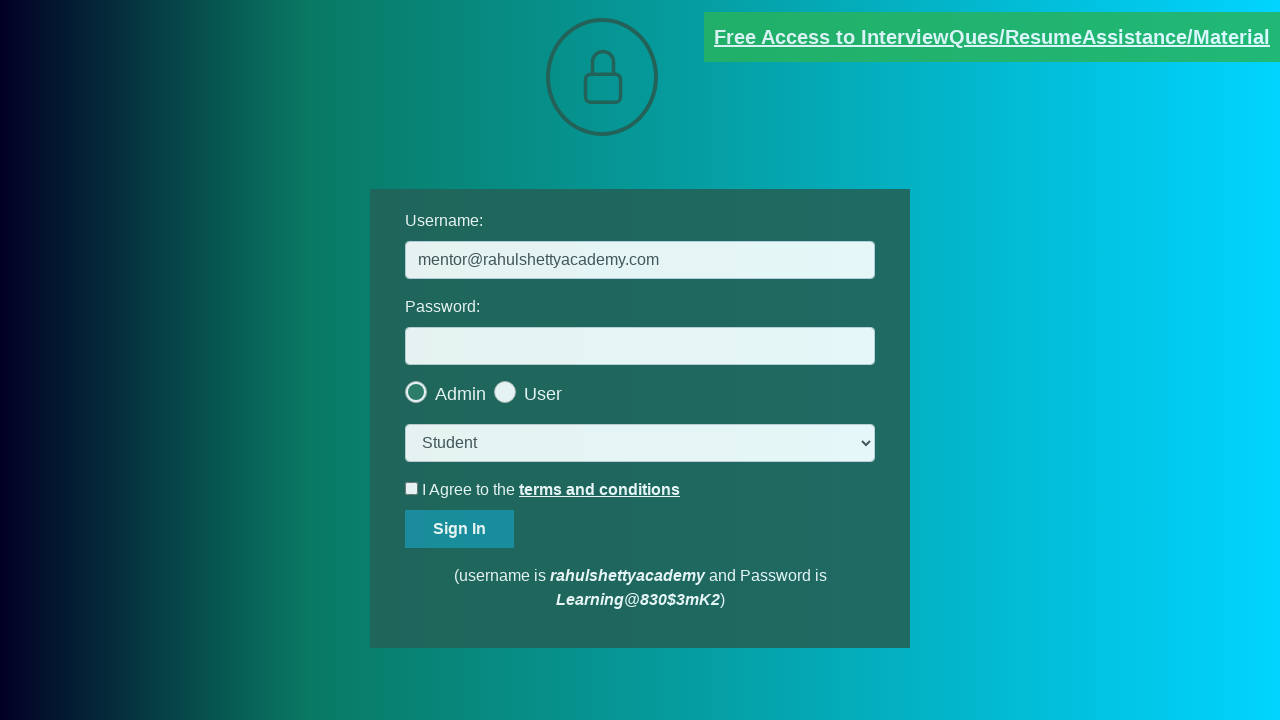

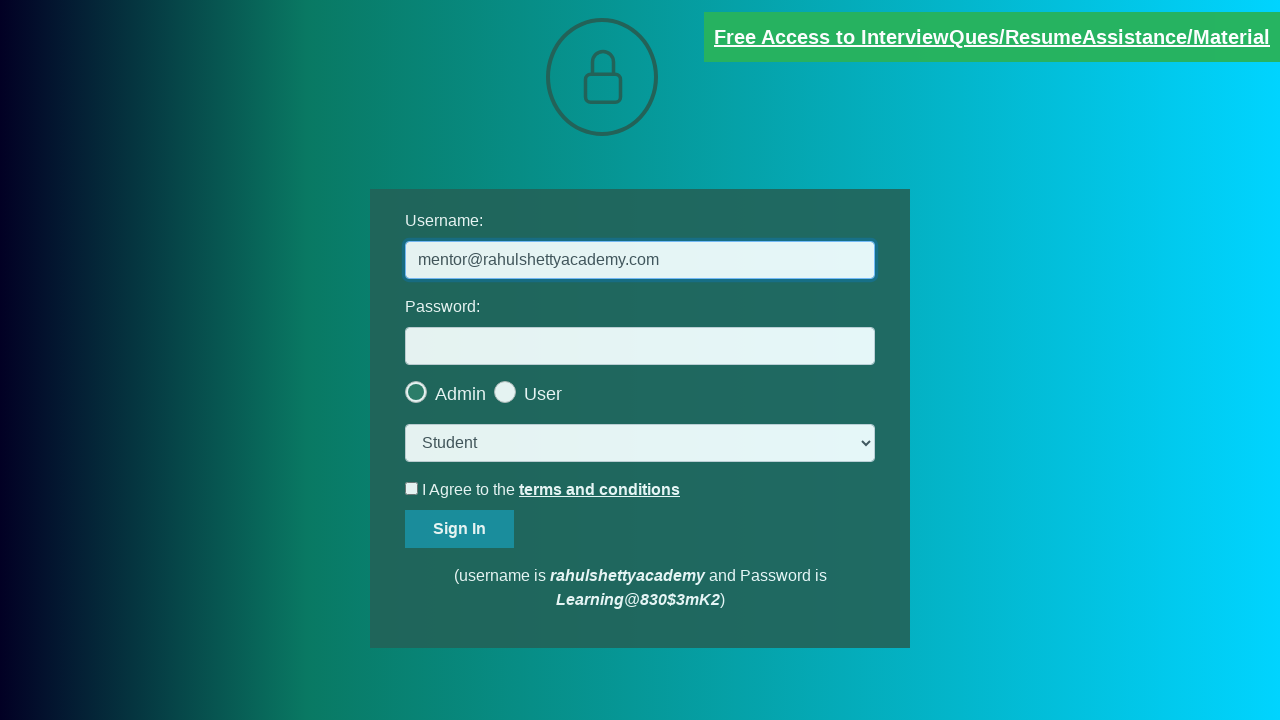